Tests a CRUD demo application by selecting a Bootstrap theme, filling out a customer form with various fields, saving the entry, searching for it, and then deleting it while verifying confirmation messages.

Starting URL: https://www.grocerycrud.com/v1.x/demo/my_boss_is_in_a_hurry/bootstrap

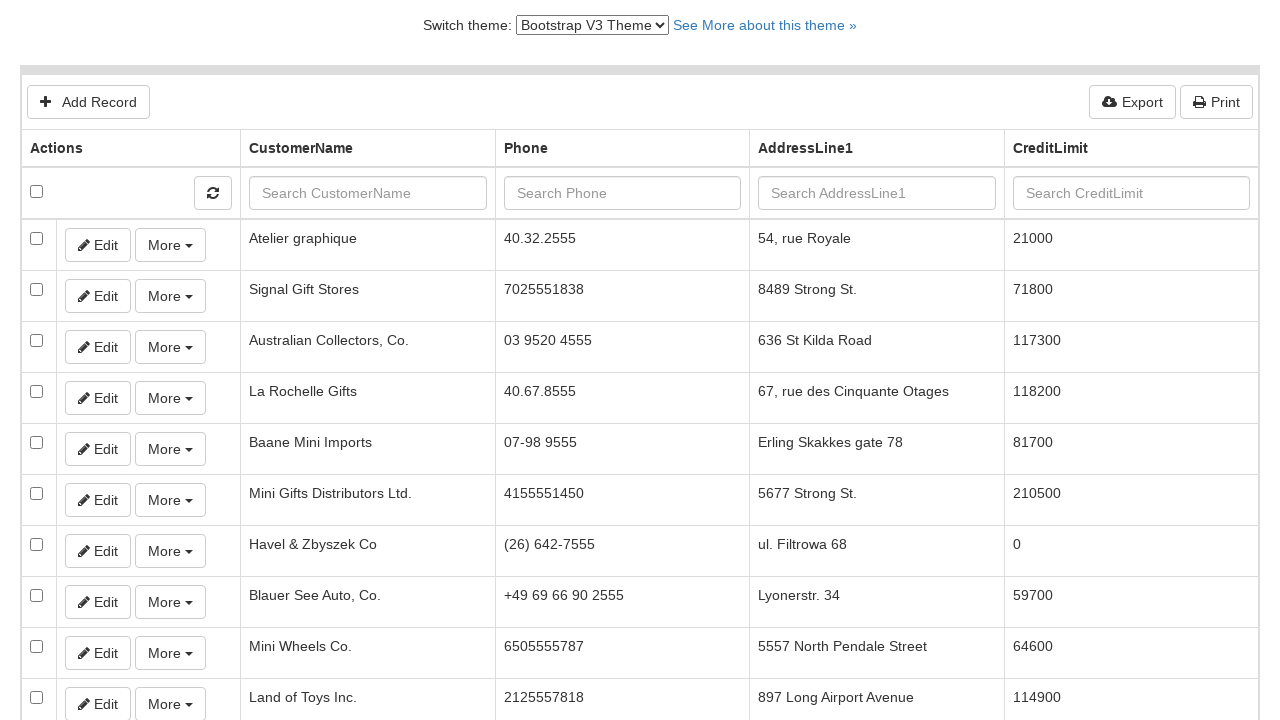

Selected Bootstrap V4 Theme from dropdown on #switch-version-select
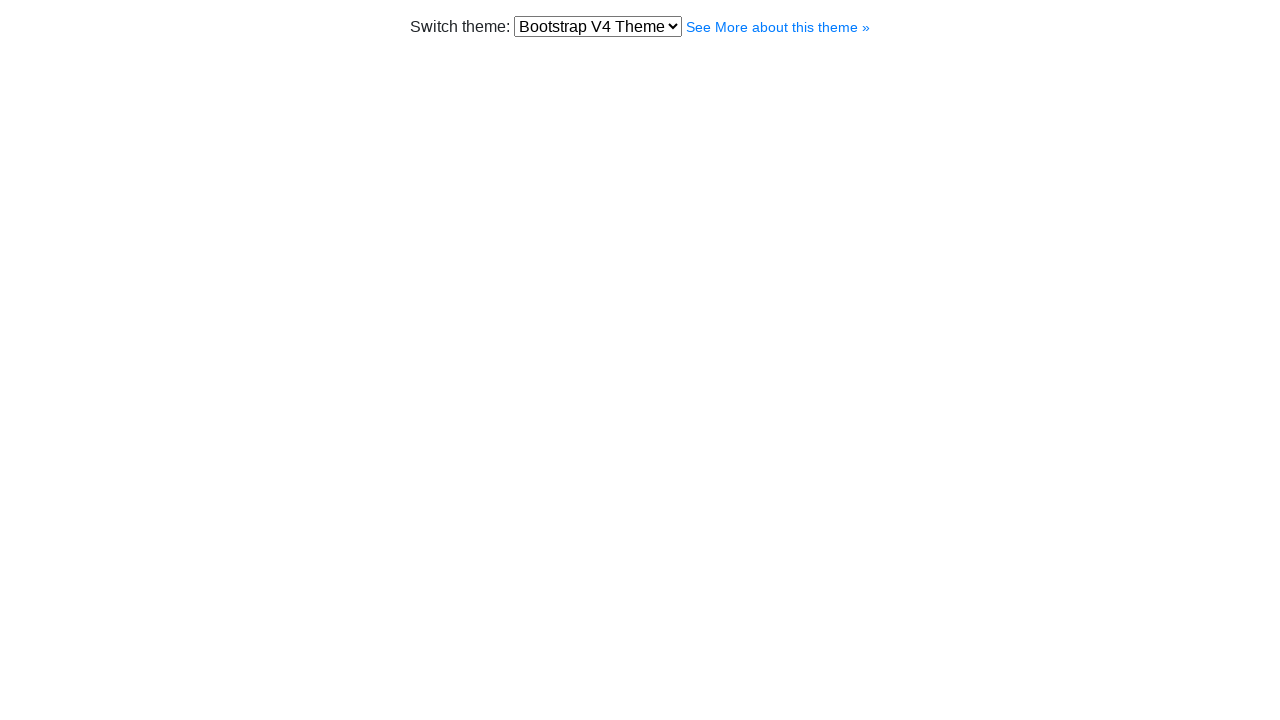

Clicked Add button to create new customer at (91, 112) on a.btn.btn-default.btn-outline-dark
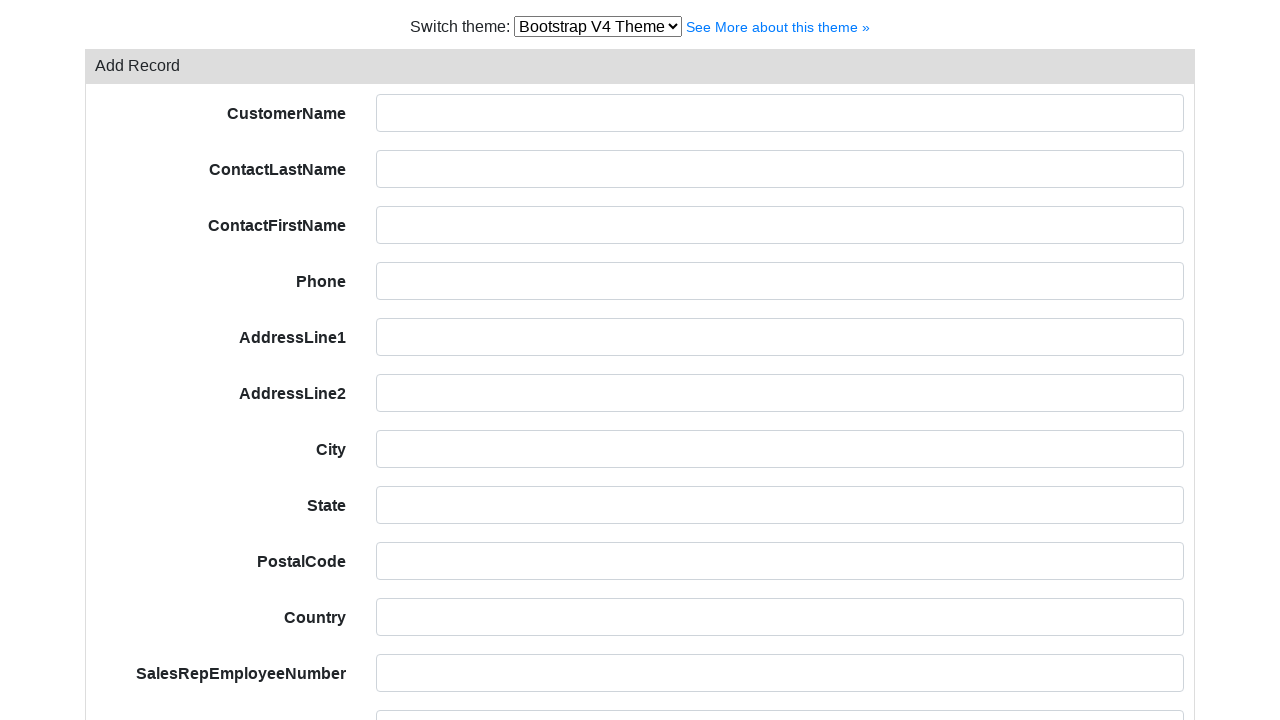

Filled customer name field with 'Teste Sicredi' on #field-customerName
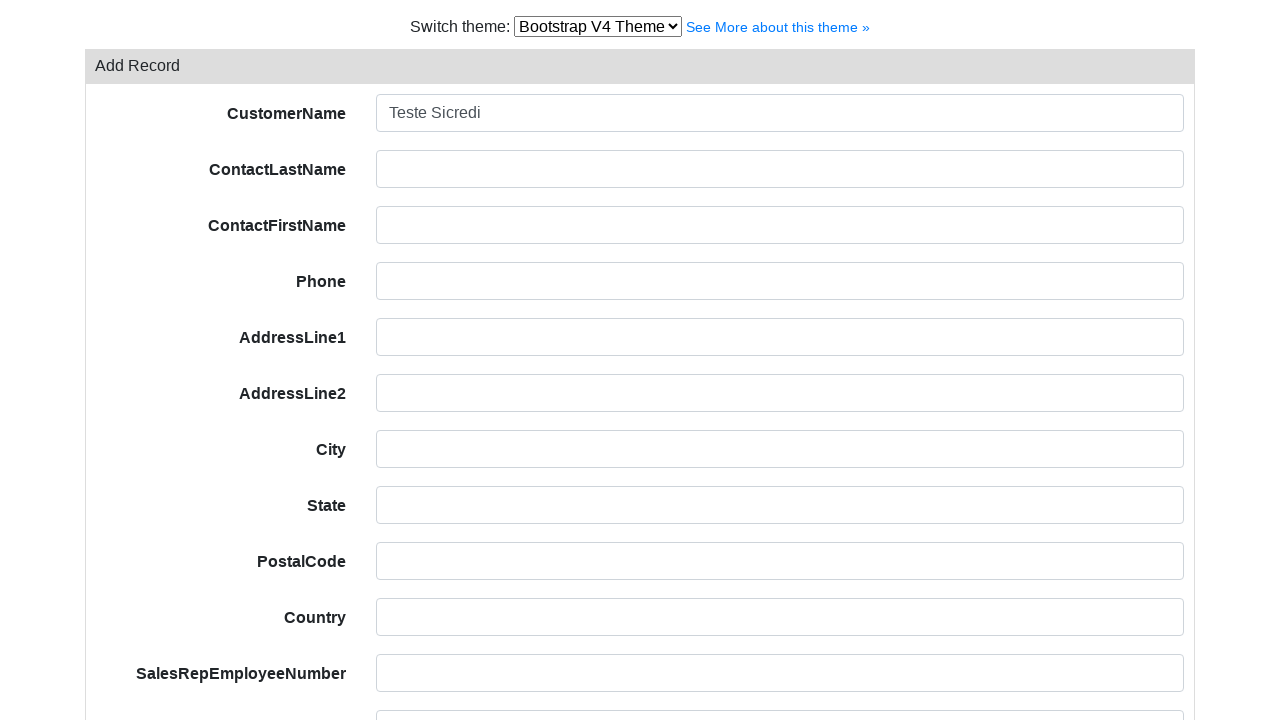

Filled contact last name field with 'Ferreira' on #field-contactLastName
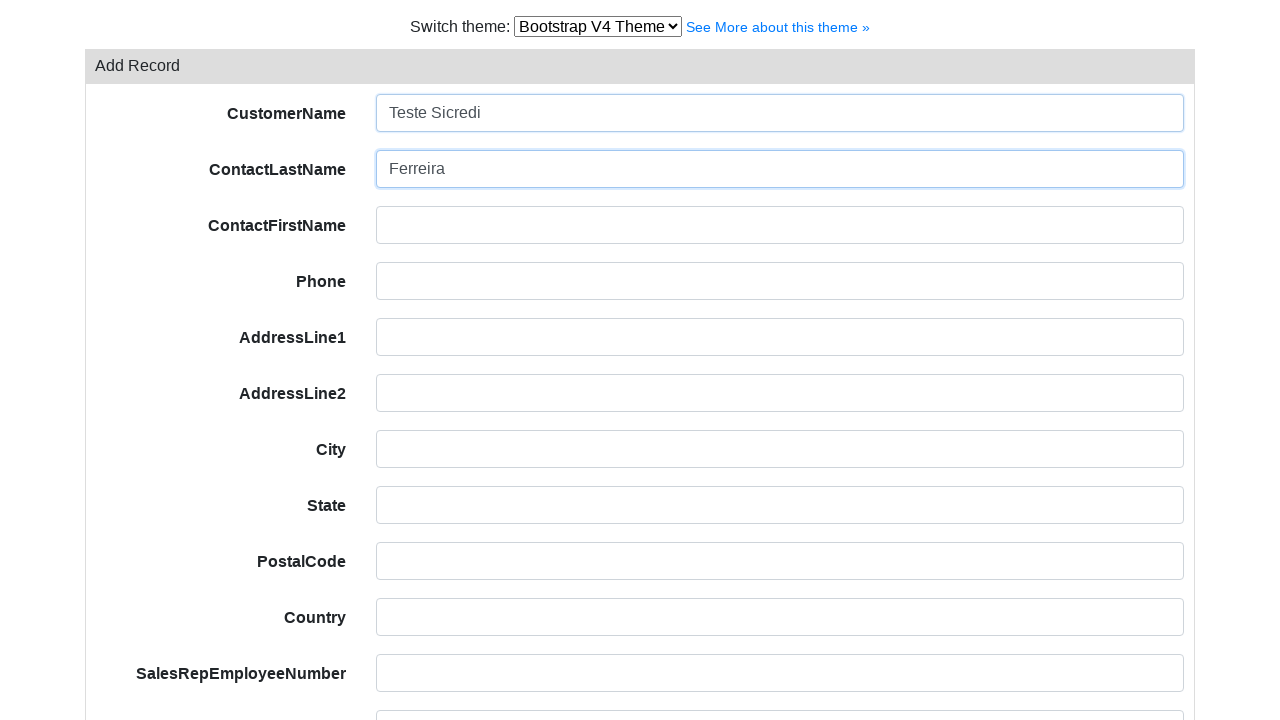

Filled contact first name field with 'Carlos' on #field-contactFirstName
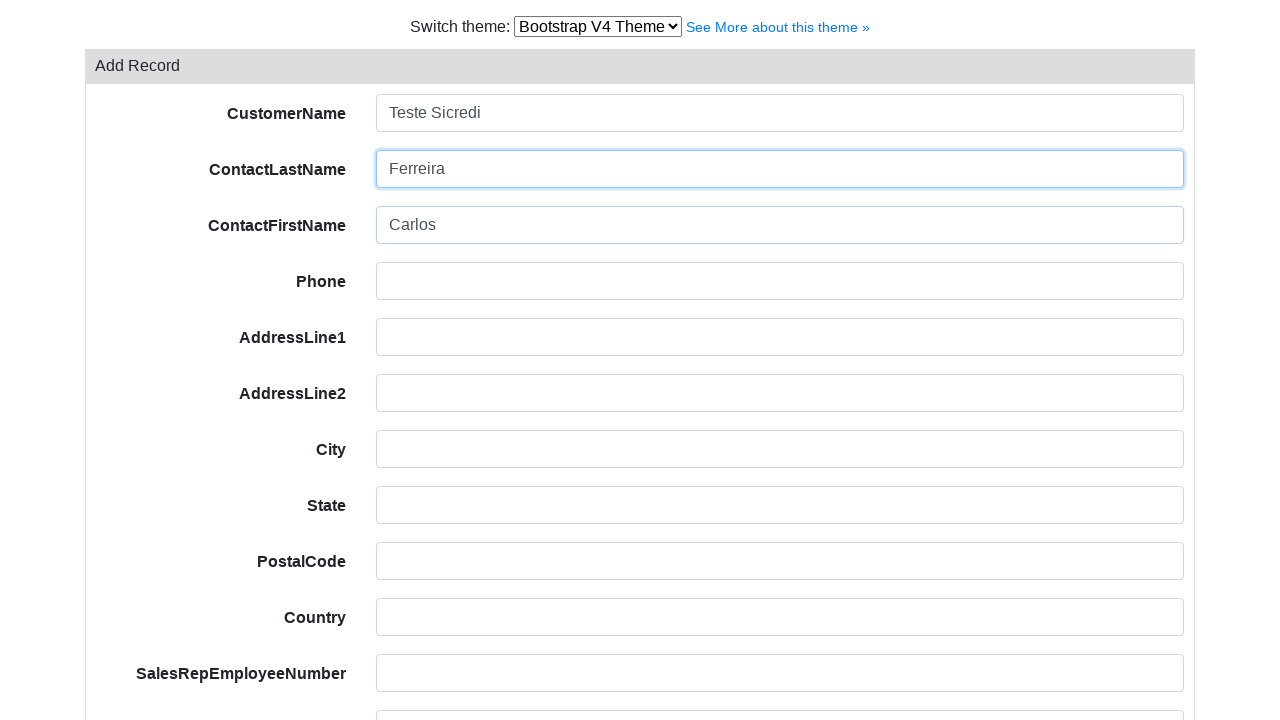

Filled phone number field with '51 9999-9999' on #field-phone
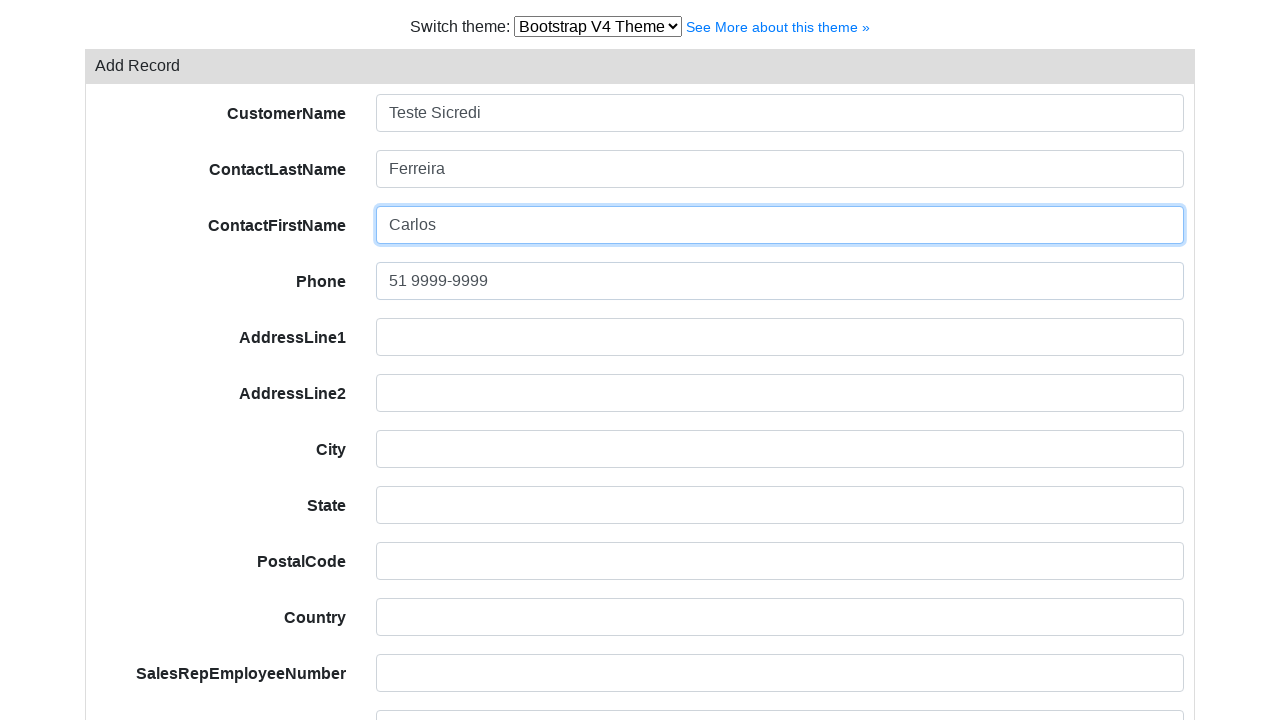

Filled address line 1 with 'Av Assis Brasil, 3970' on #field-addressLine1
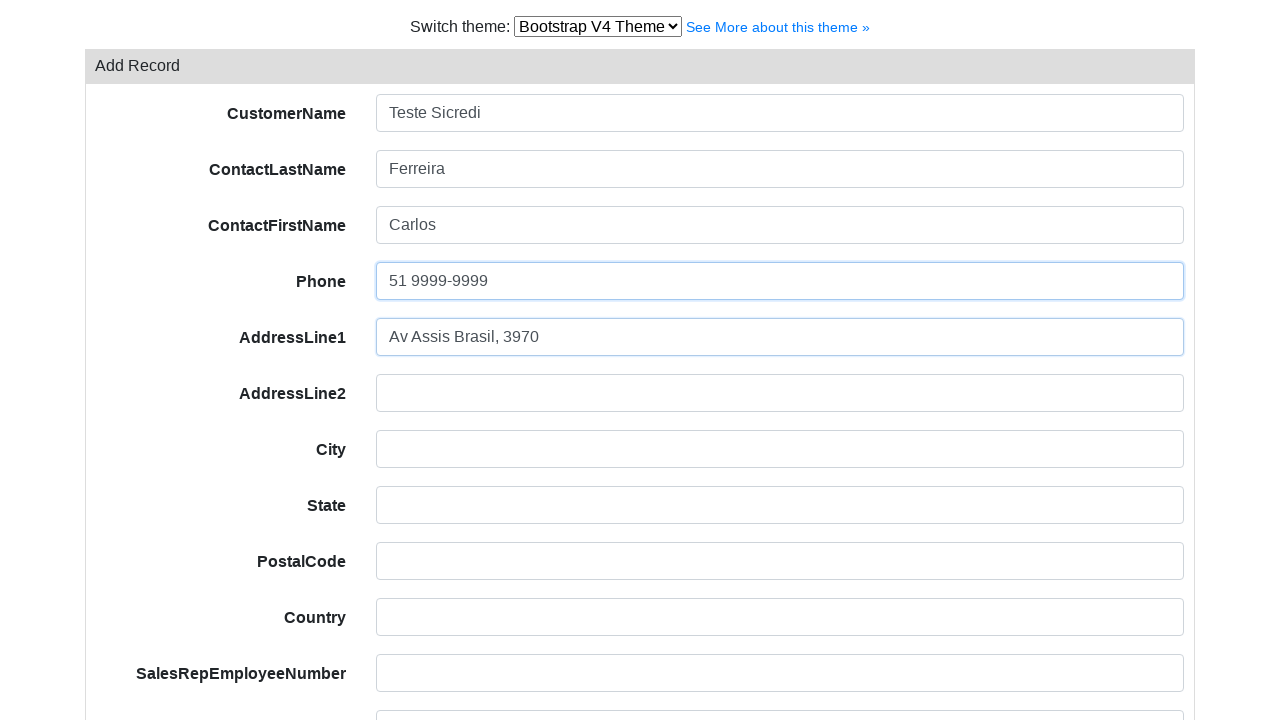

Filled address line 2 with 'Torre D' on #field-addressLine2
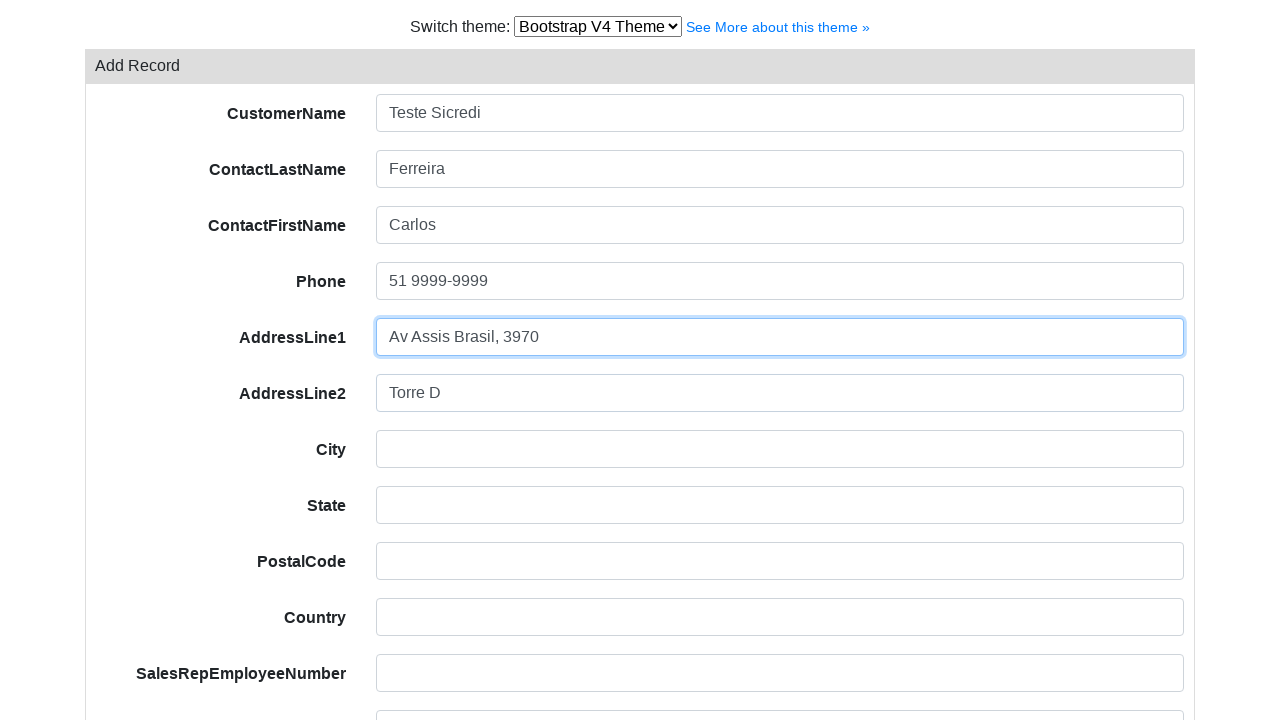

Filled city field with 'Porto Alegre' on #field-city
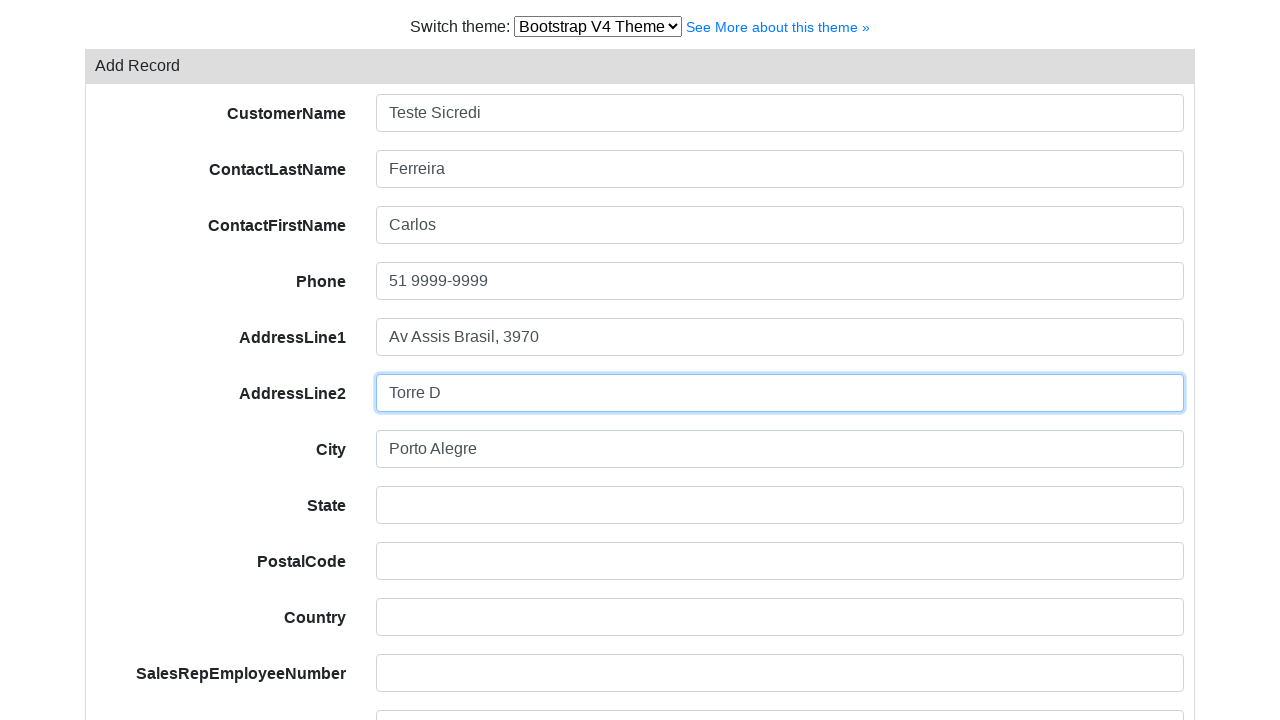

Filled state field with 'RS' on #field-state
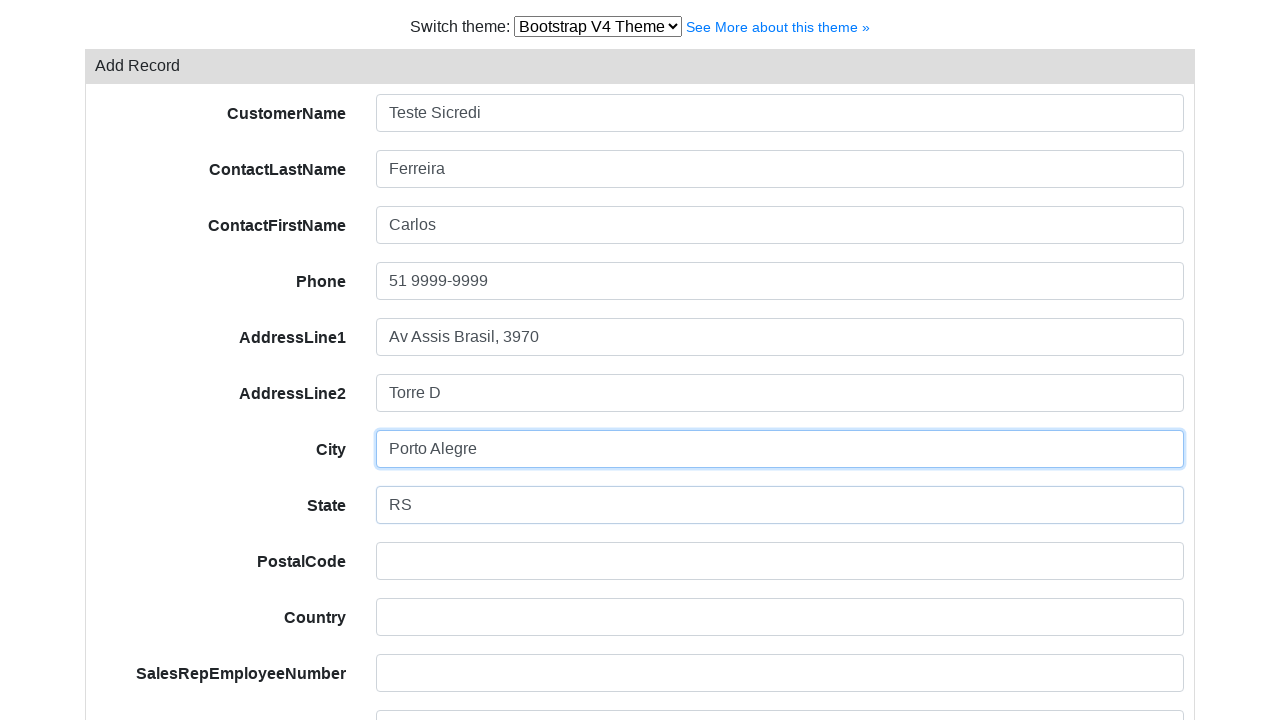

Filled postal code field with '91000-000' on #field-postalCode
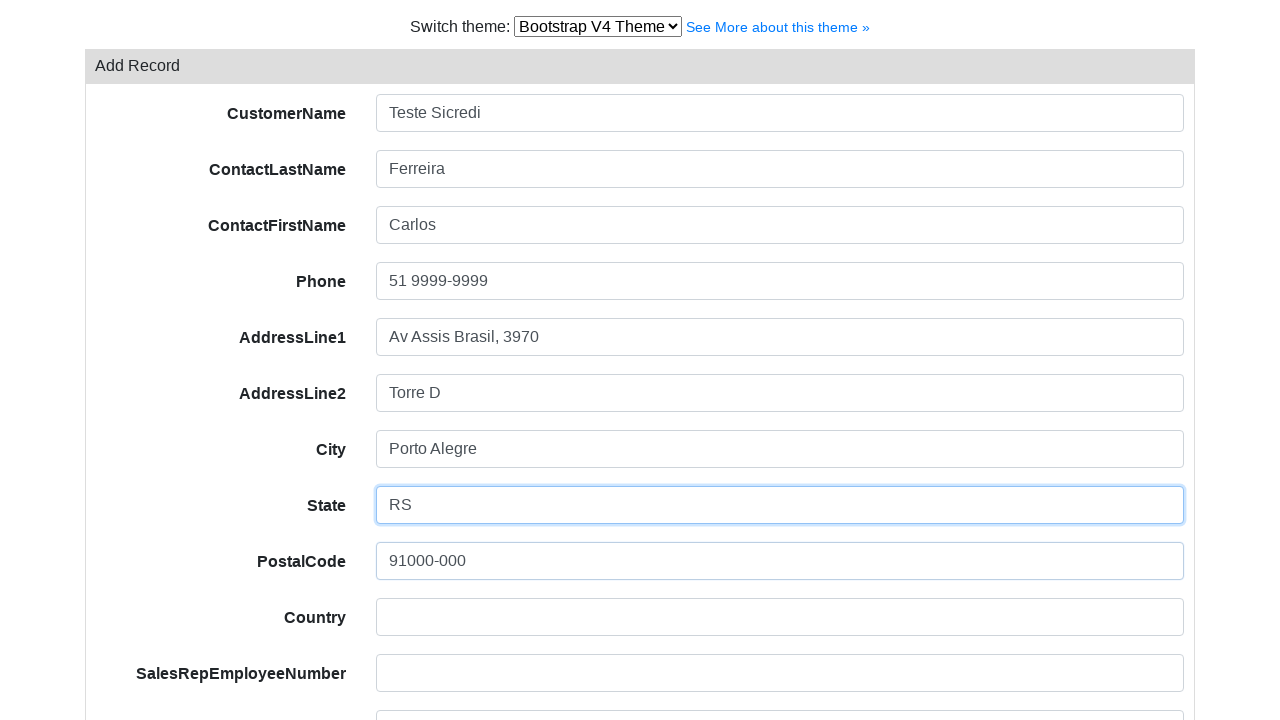

Filled country field with 'Brasil' on #field-country
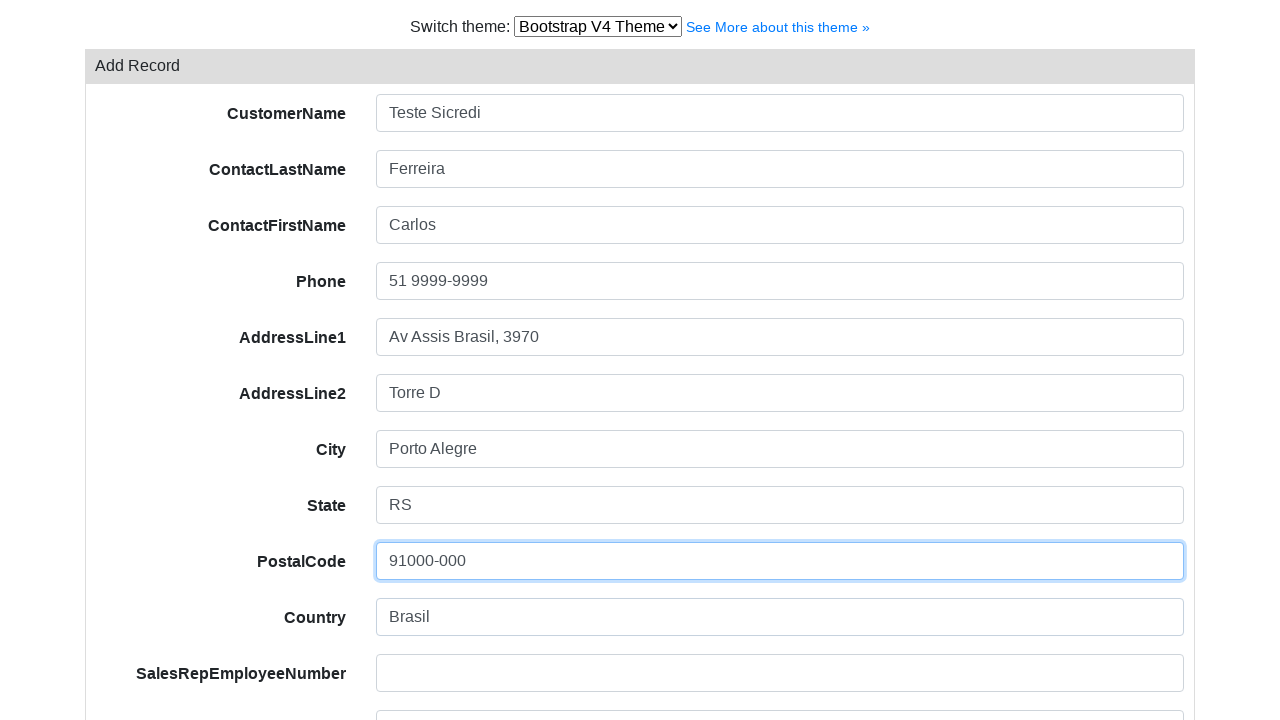

Filled sales rep employee number field with 'Fixter' on #field-salesRepEmployeeNumber
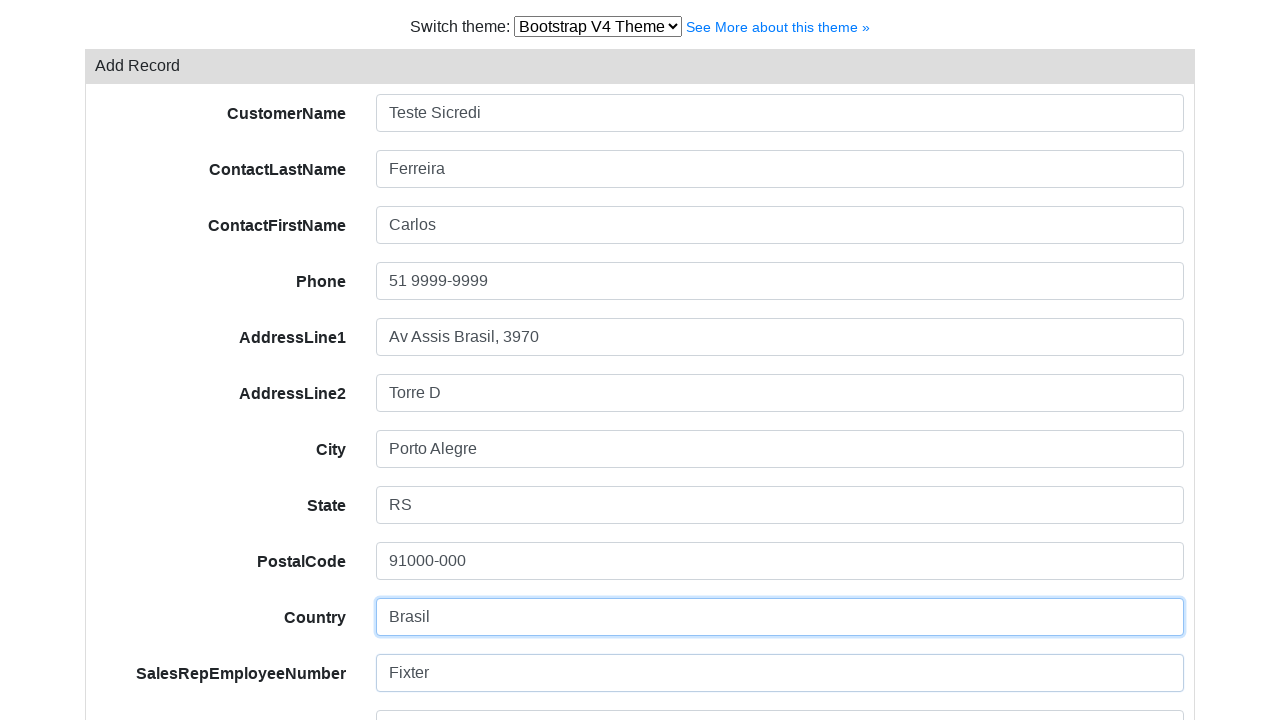

Filled credit limit field with '200' on #field-creditLimit
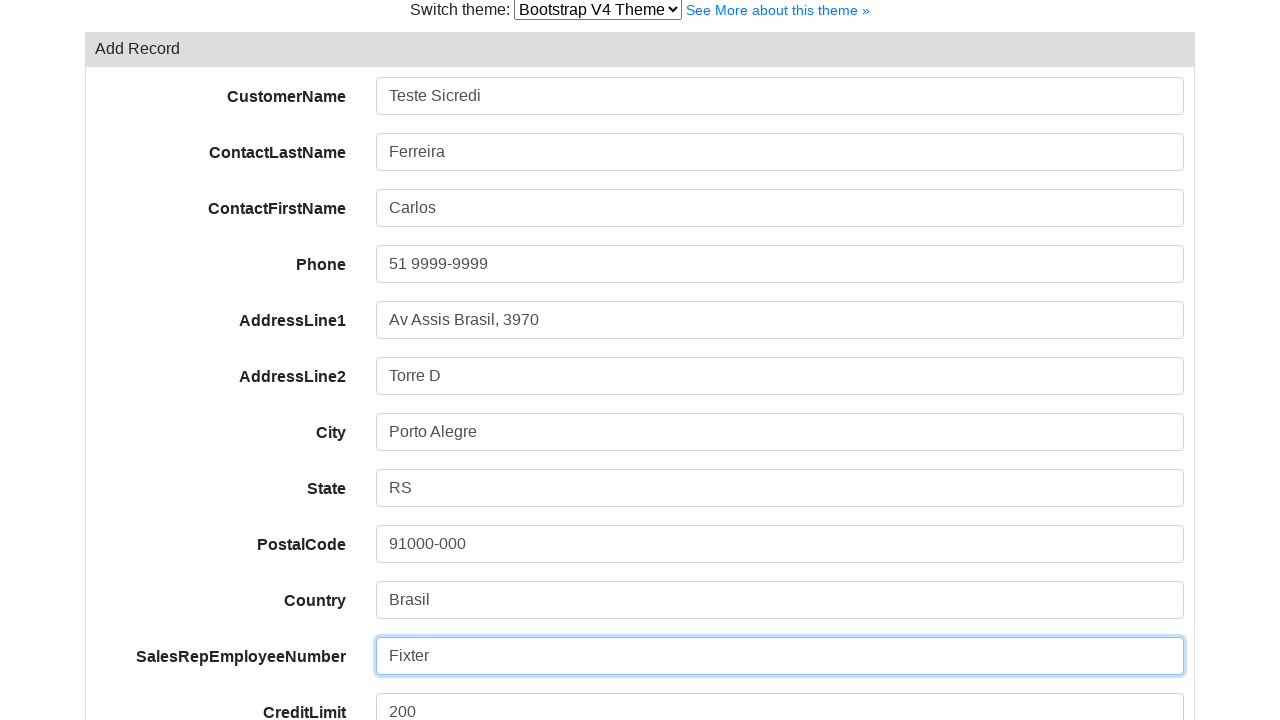

Clicked save button to save customer entry at (152, 622) on #form-button-save
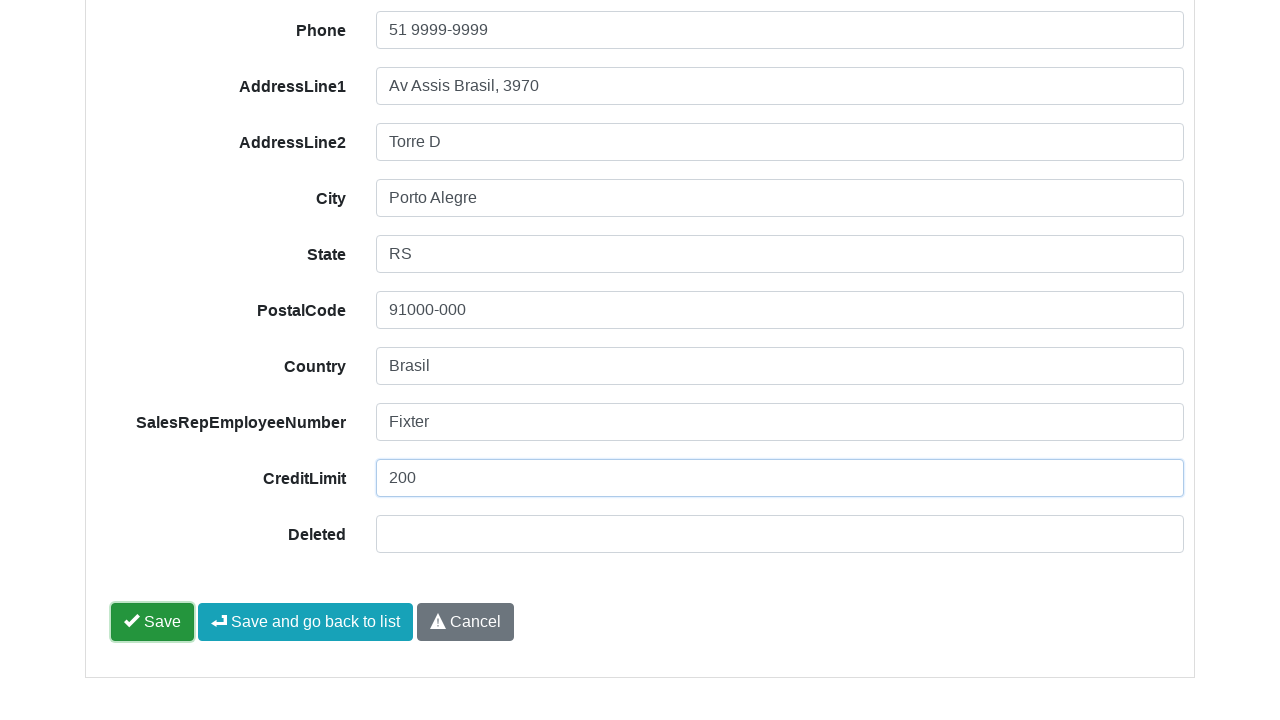

Success message appeared after saving customer
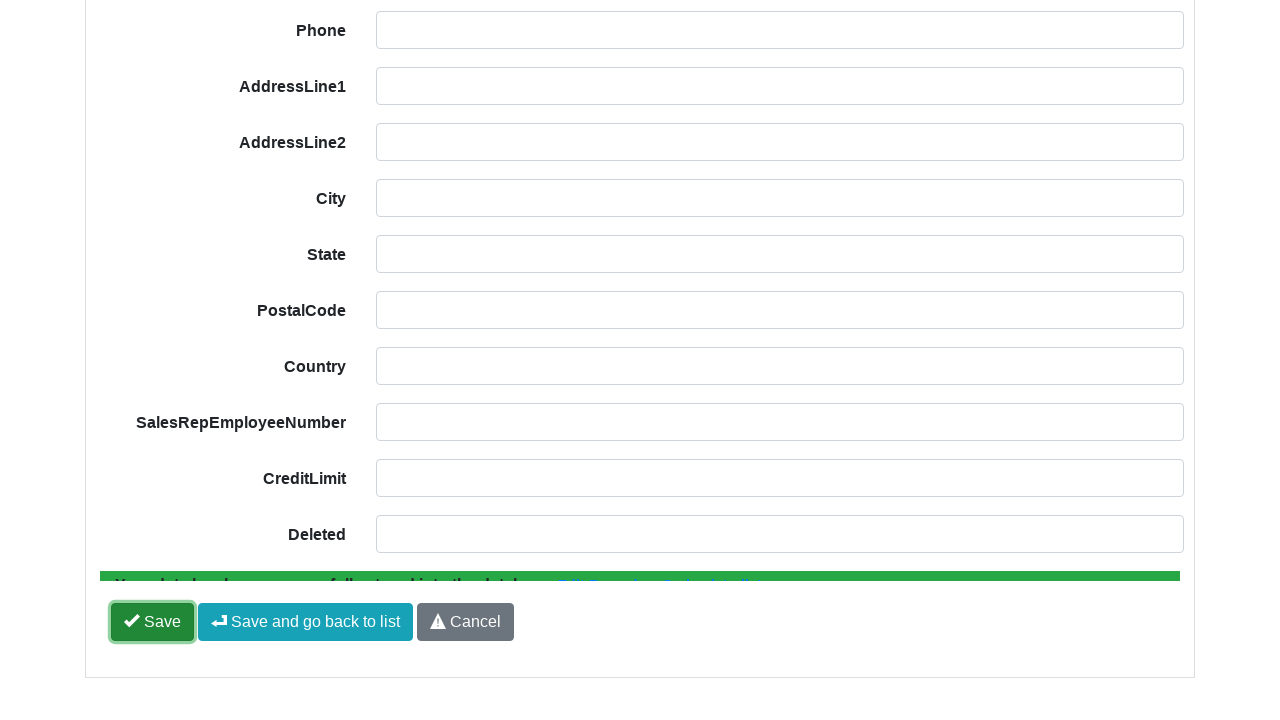

Clicked link to return to customer list at (712, 558) on a[href='/v1.x/demo/my_boss_is_in_a_hurry/bootstrap-v4/']
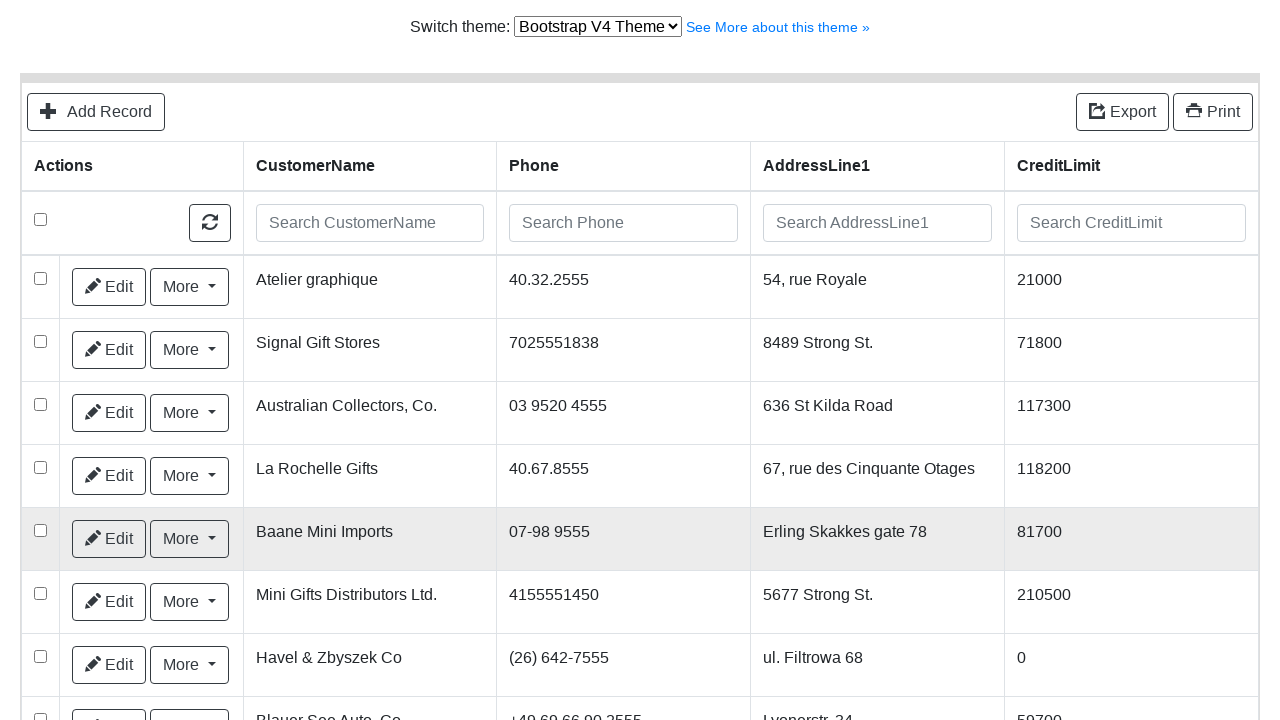

Customer list page loaded
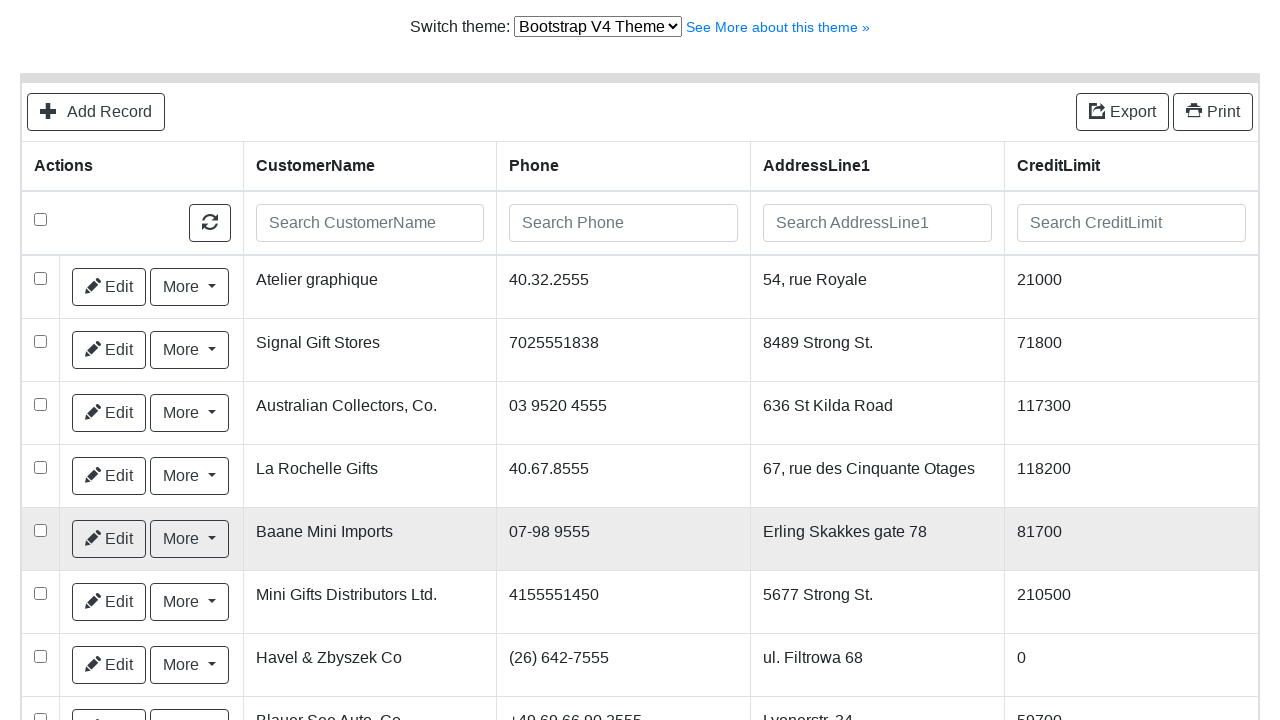

Searched for customer 'Teste Sicredi' in the list on input.form-control.searchable-input.floatL
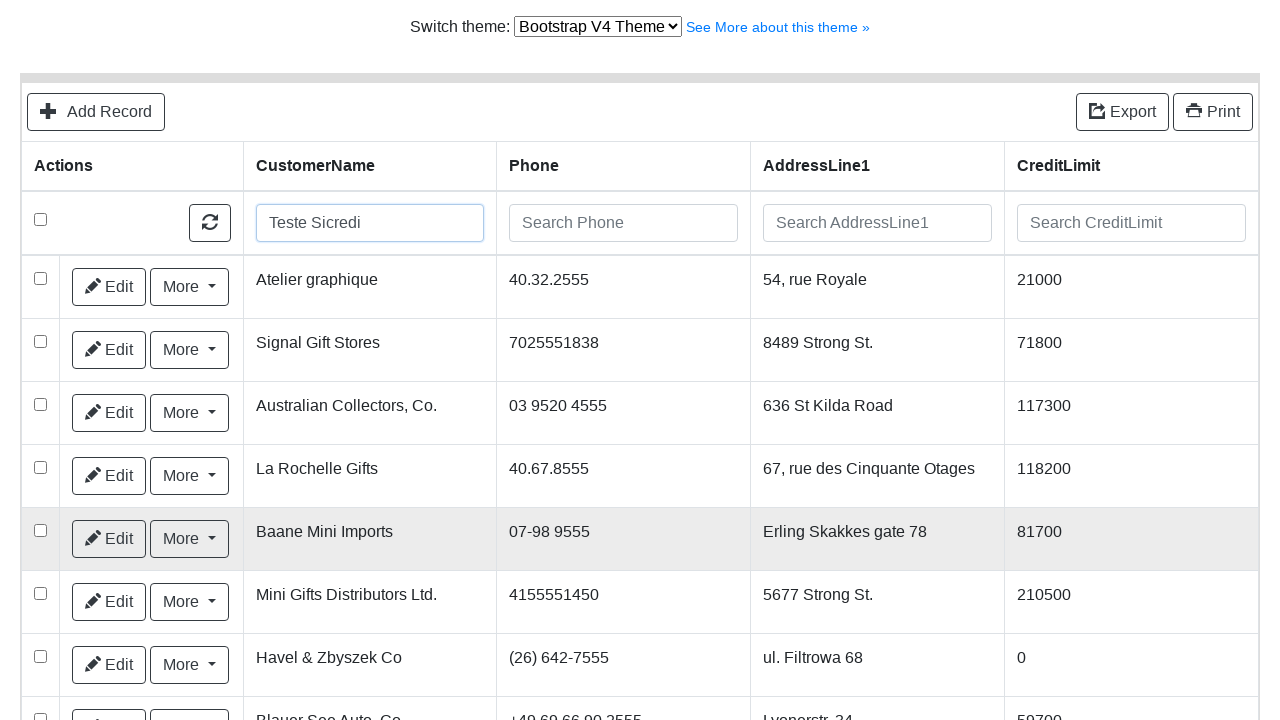

Waited for search results to populate
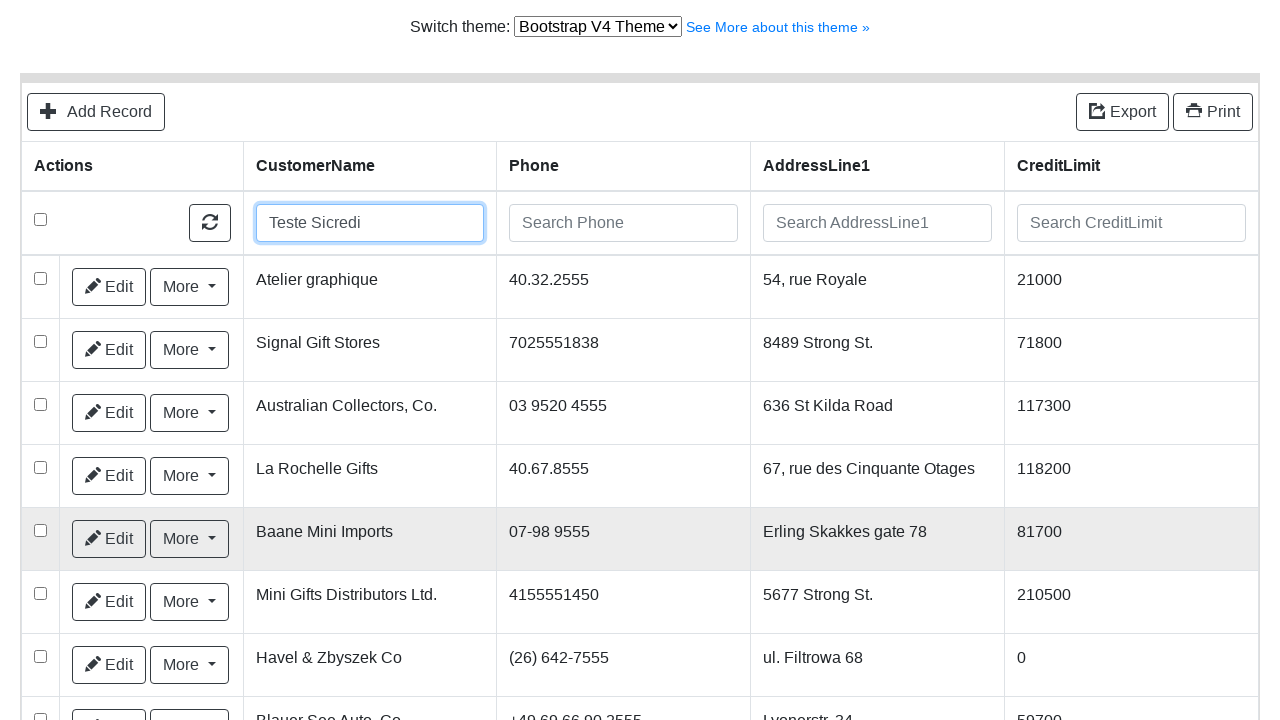

Clicked checkbox to select the customer entry at (40, 220) on input[type='checkbox']
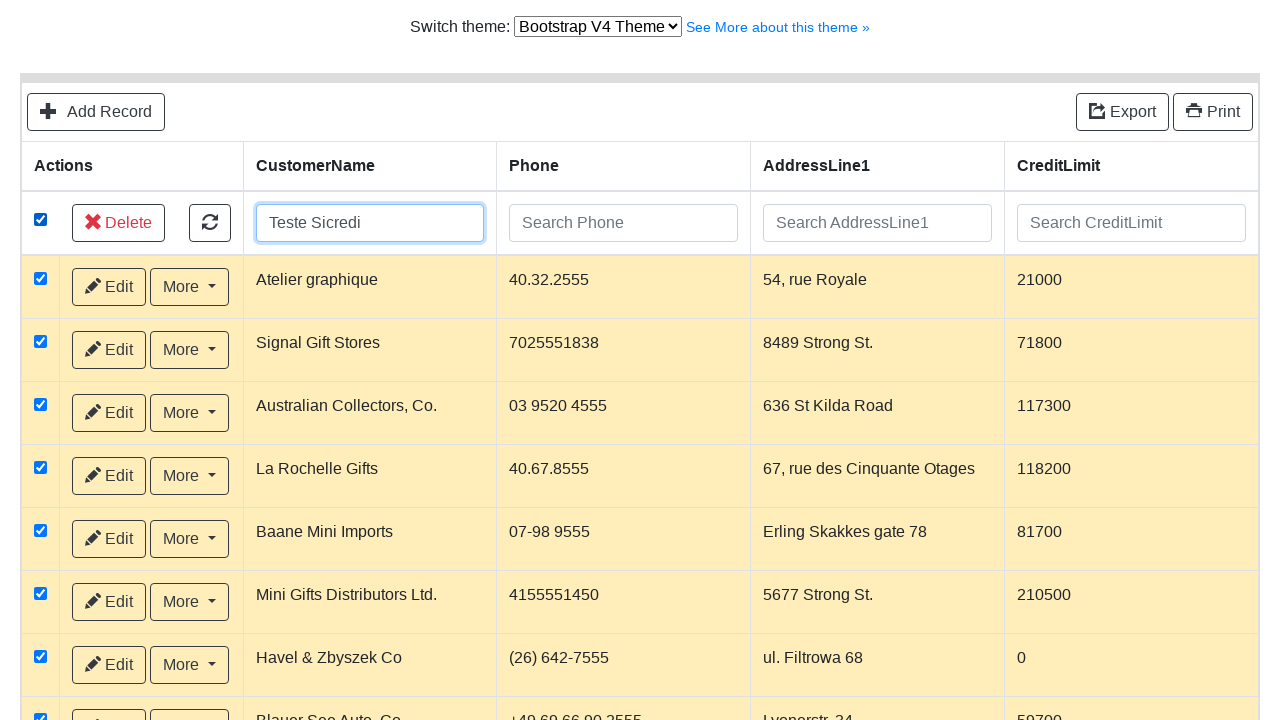

Brief wait after selecting customer
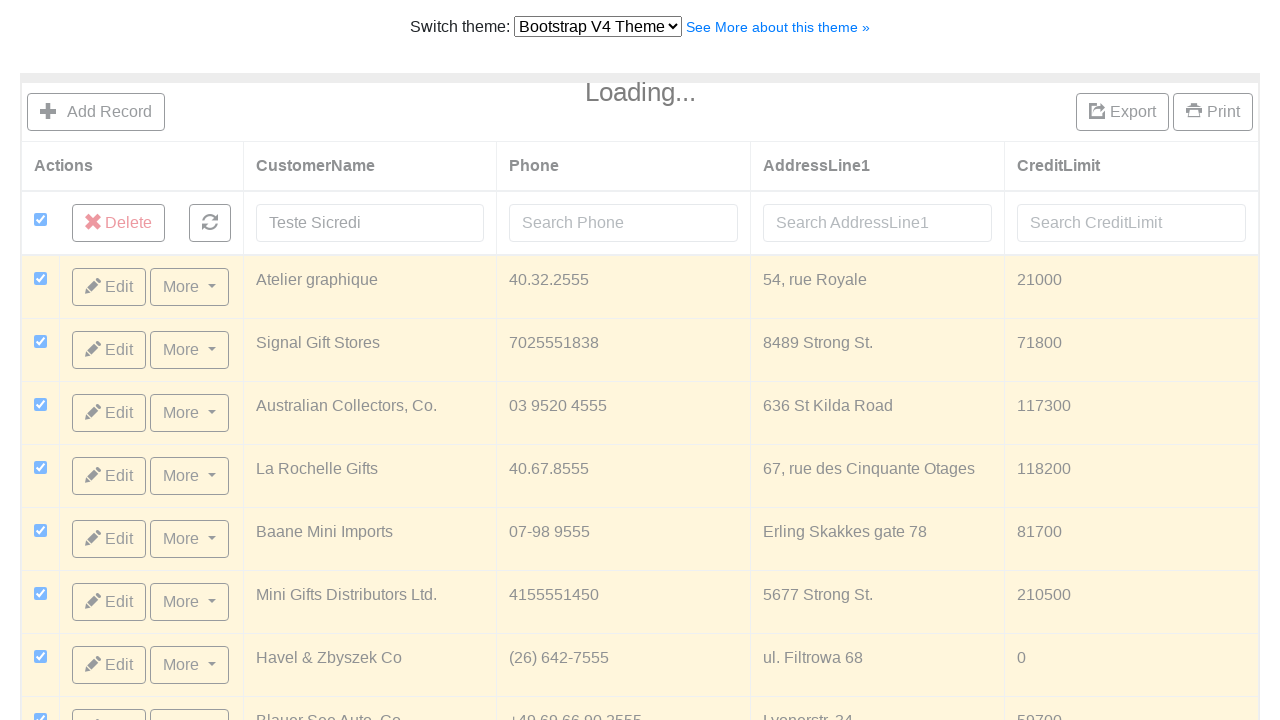

Toggled checkbox to deselect the customer entry at (40, 220) on input[type='checkbox']
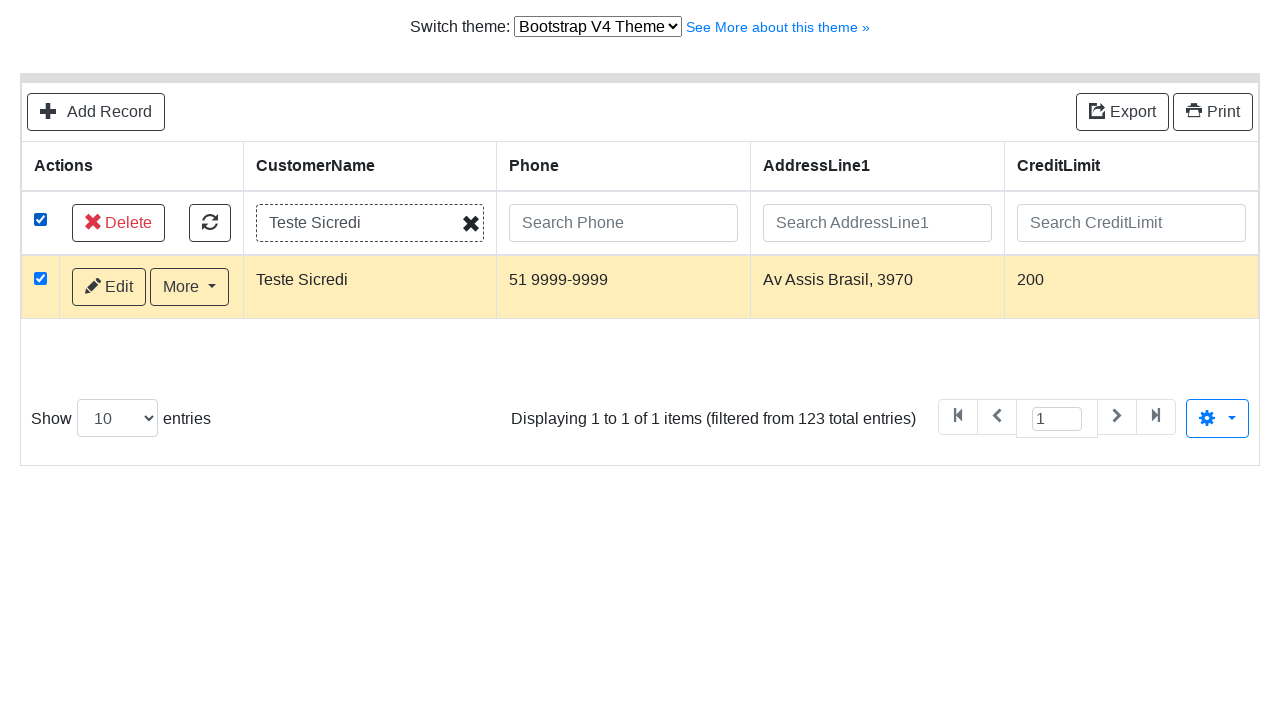

Clicked delete button to remove the customer at (93, 222) on i.el.el-remove.text-danger
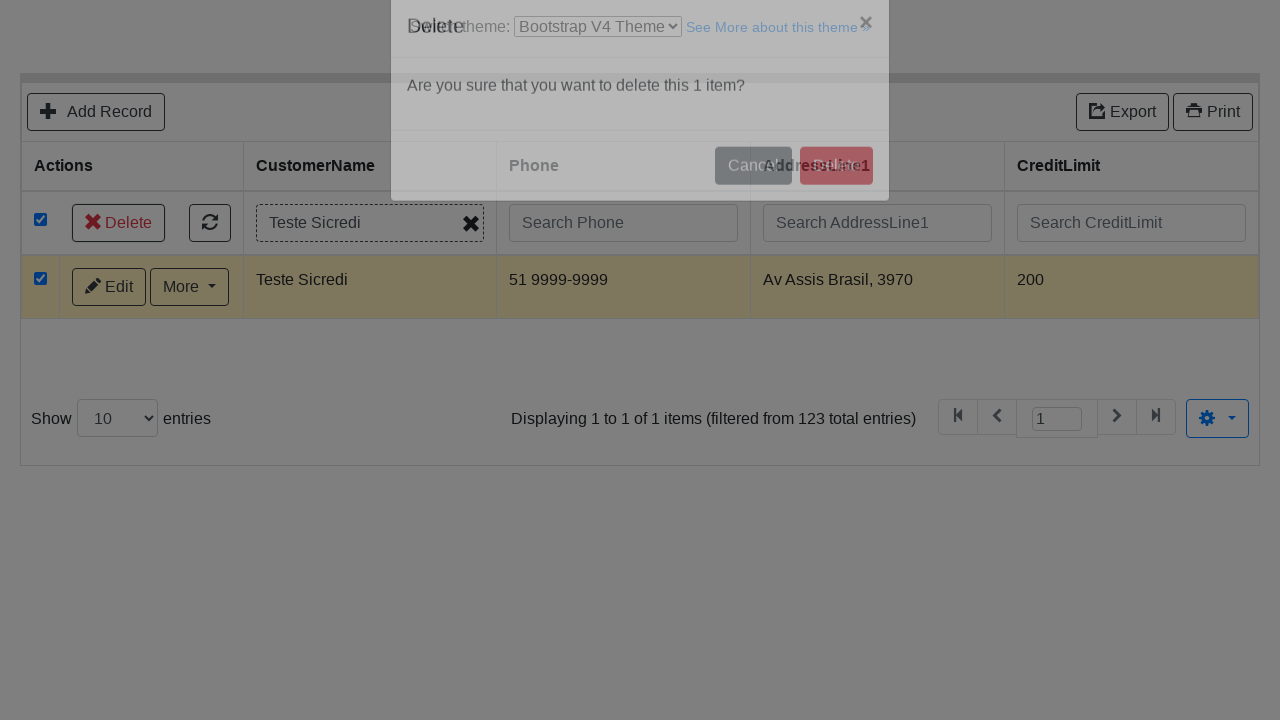

Delete confirmation dialog appeared
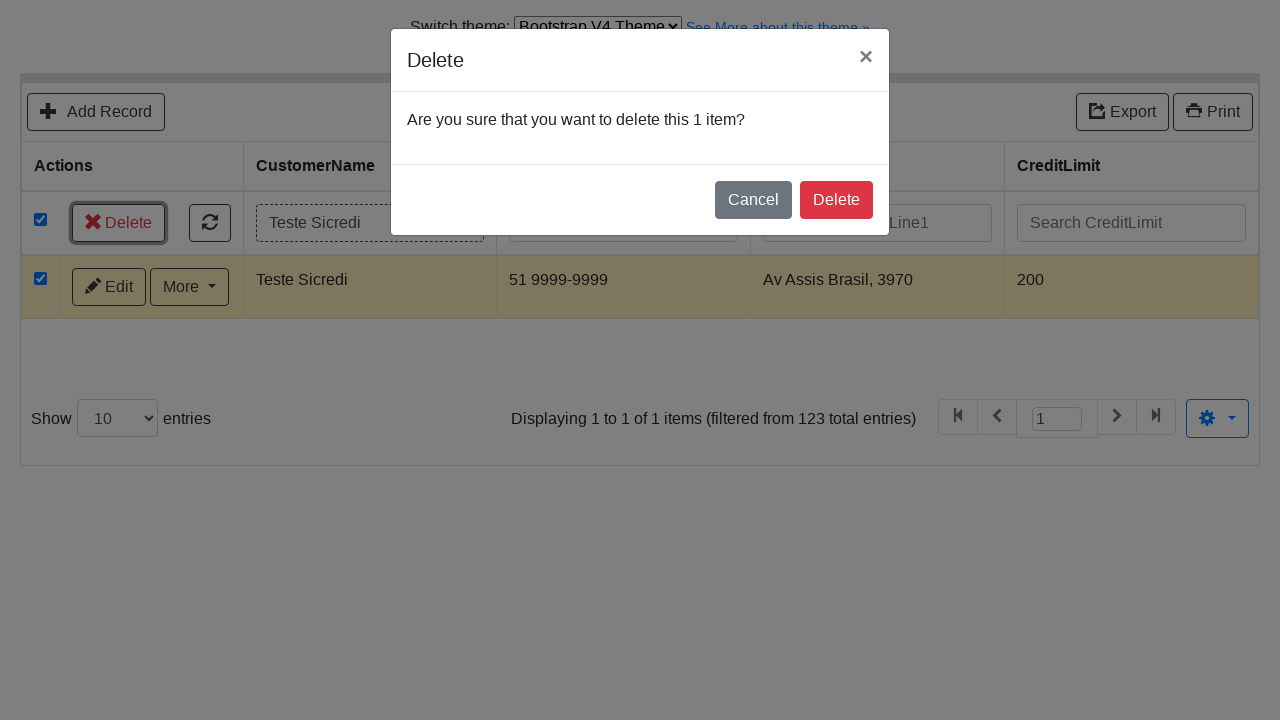

Clicked delete confirmation button to confirm deletion at (836, 200) on button.btn.btn-danger.delete-multiple-confirmation-button
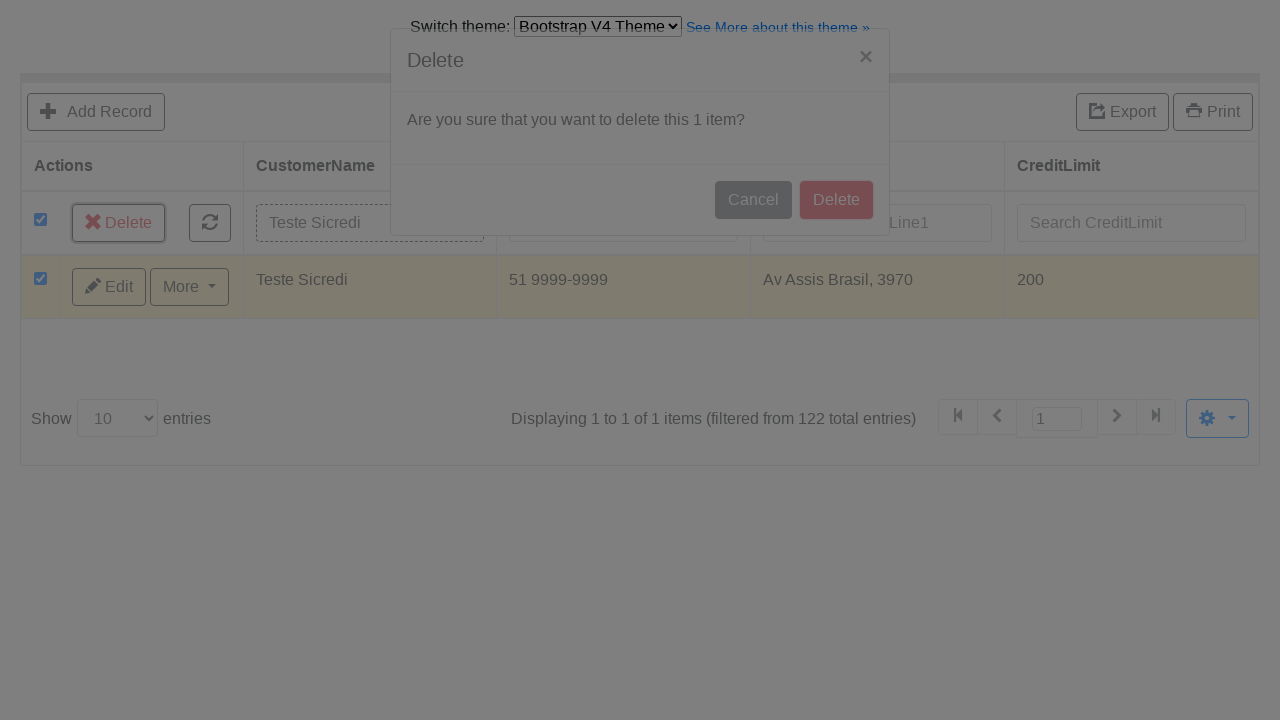

Final success message appeared confirming customer deletion
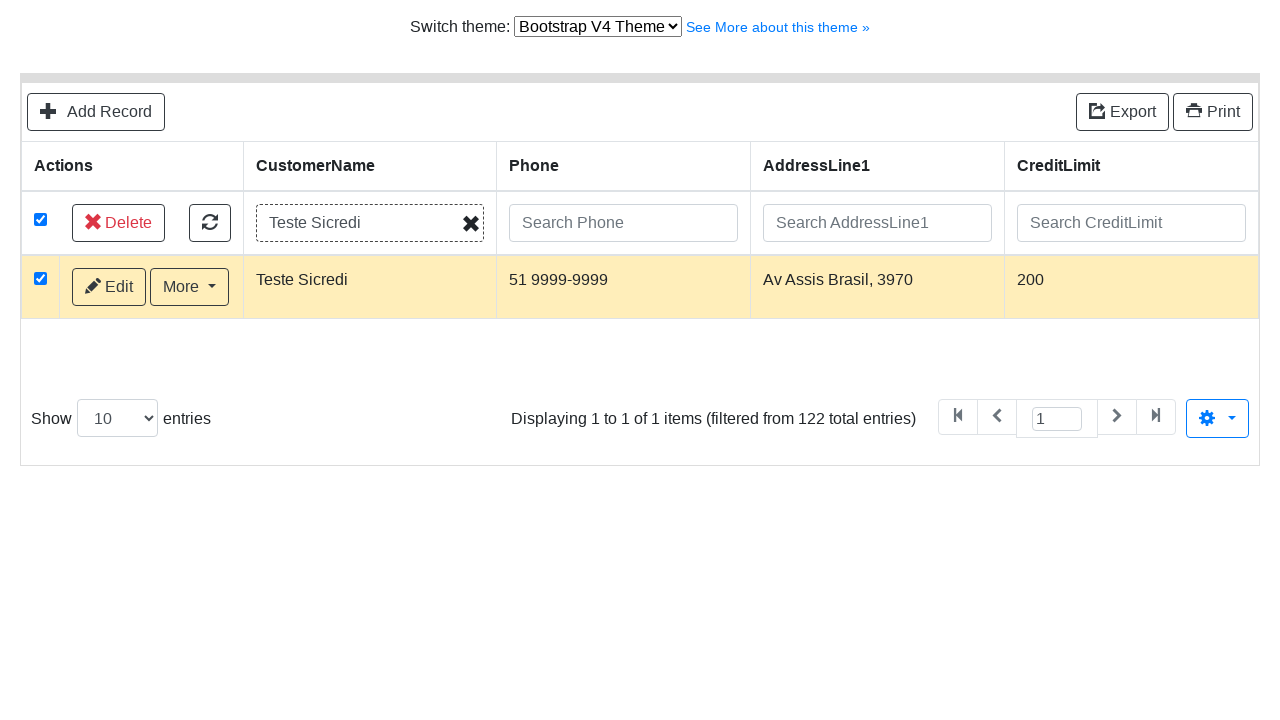

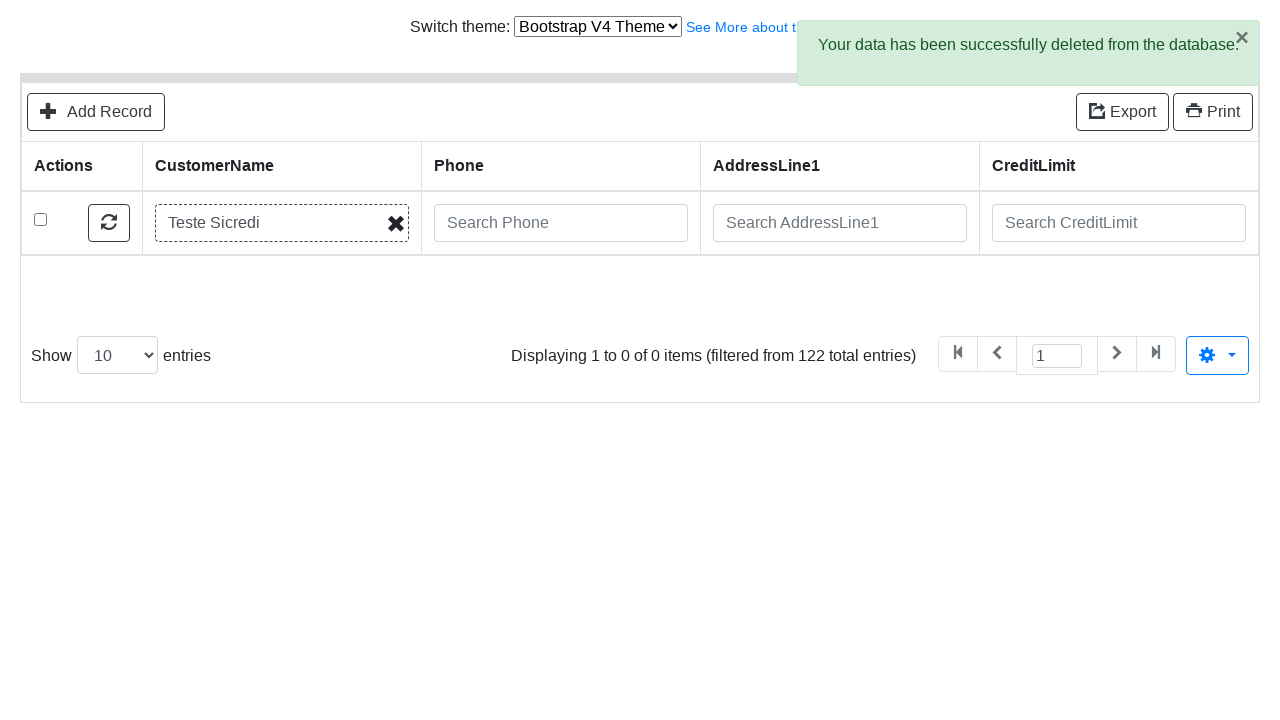